Tests validation of the registration form by entering invalid or existing data and checking error message

Starting URL: http://intershop5.skillbox.ru/register/

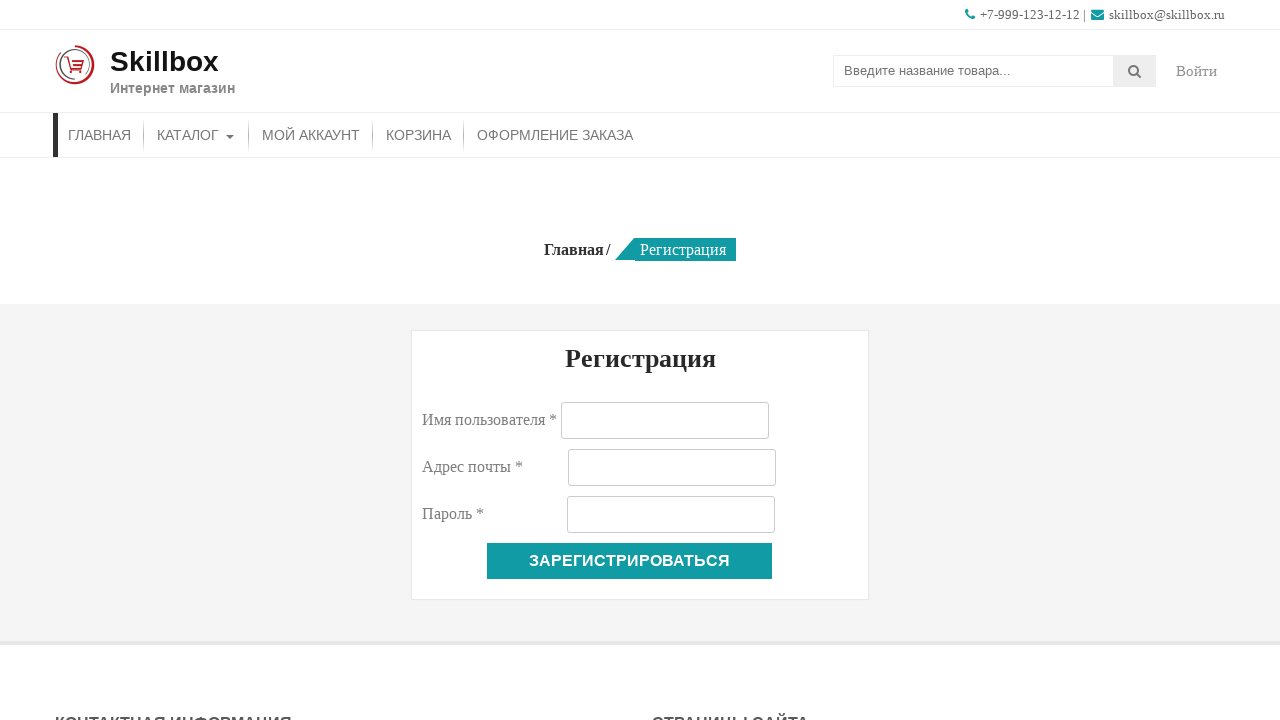

Filled username field with invalid characters '@@@' on #reg_username
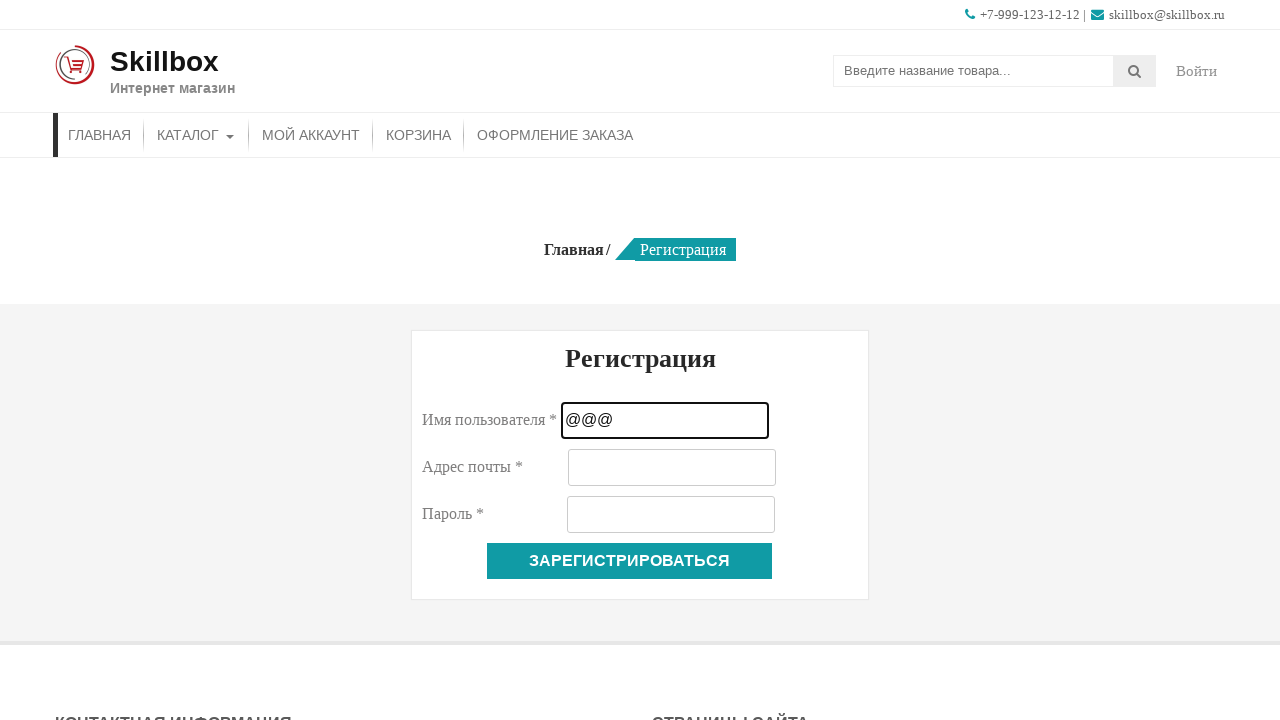

Filled email field with existing email 'test@mail.ru' on #reg_email
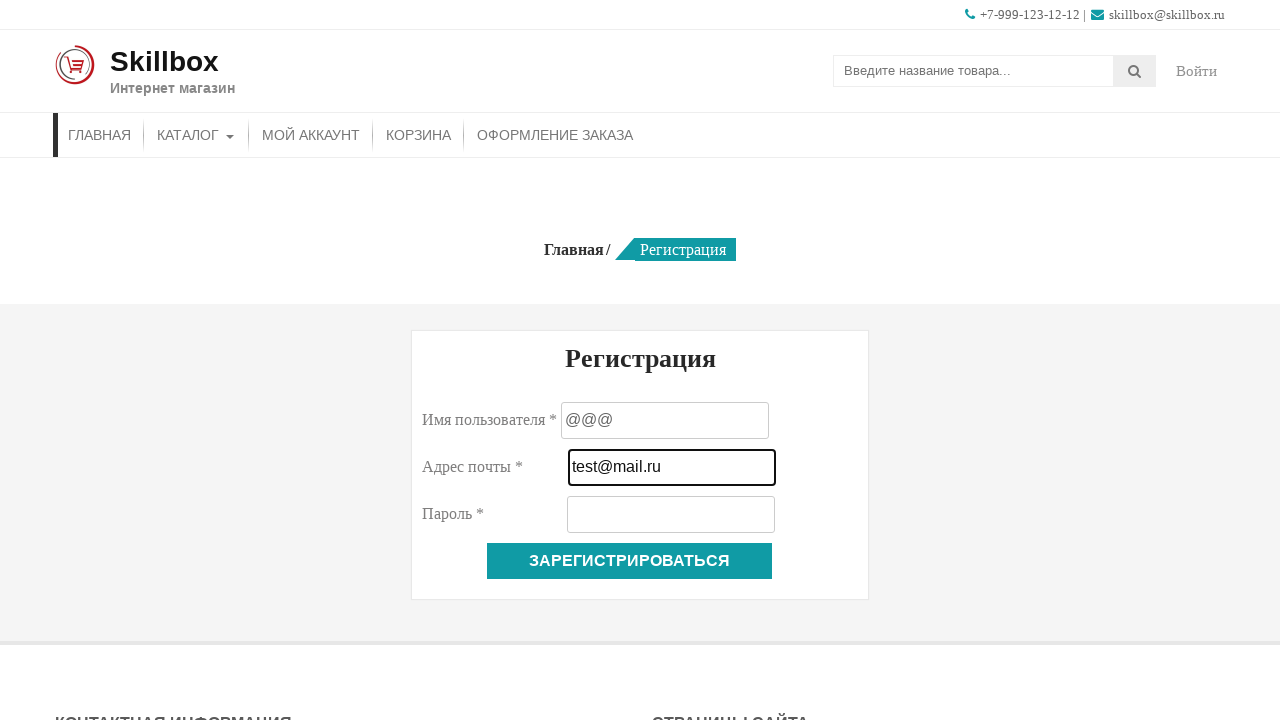

Filled password field with '@@@' on #reg_password
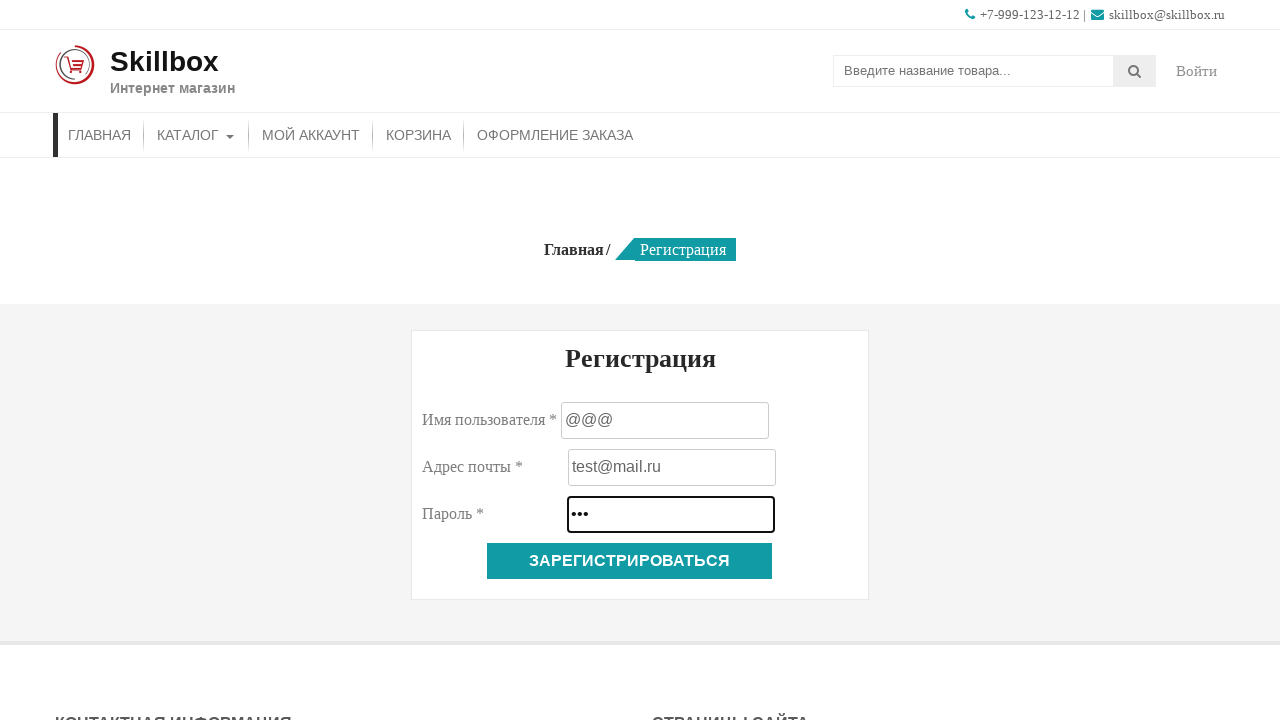

Clicked register button to submit form with invalid data at (630, 561) on [name='register']
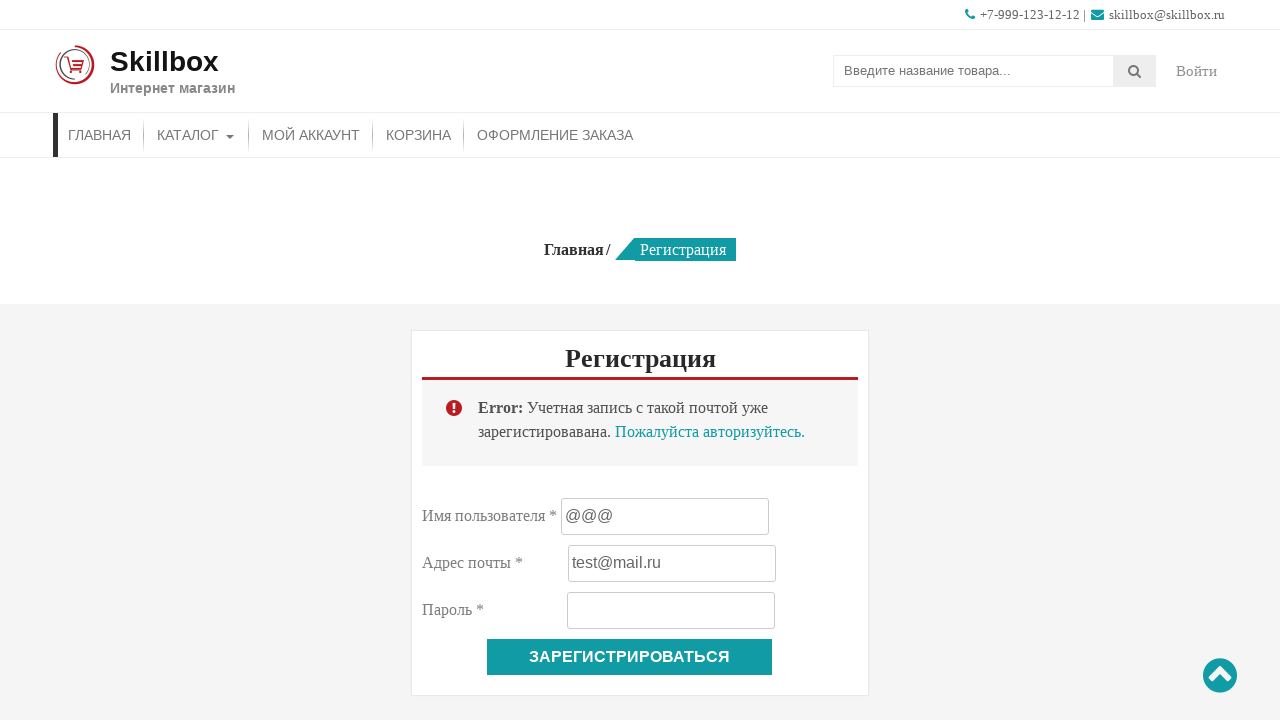

Error message appeared validating form submission
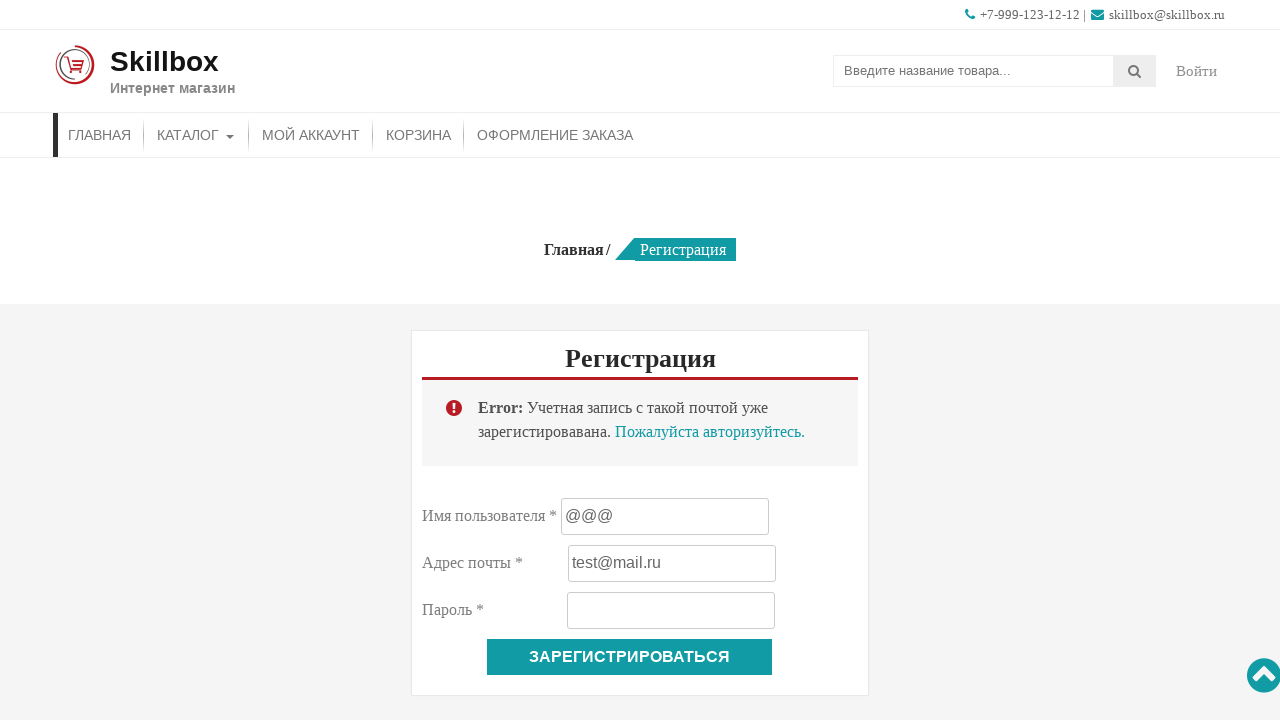

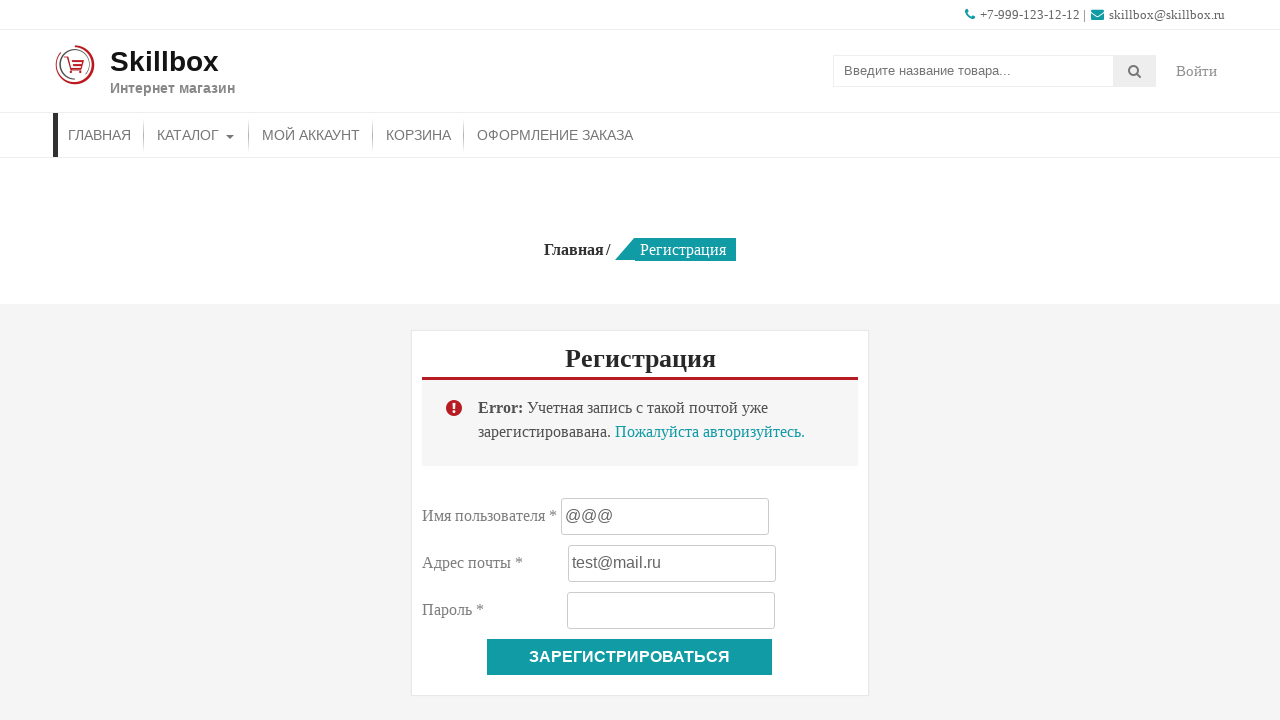